Tests navigation on Playwright documentation site by clicking "Get started" link, interacting with visible buttons, then navigating to Visual Studio Code website

Starting URL: https://playwright.dev/

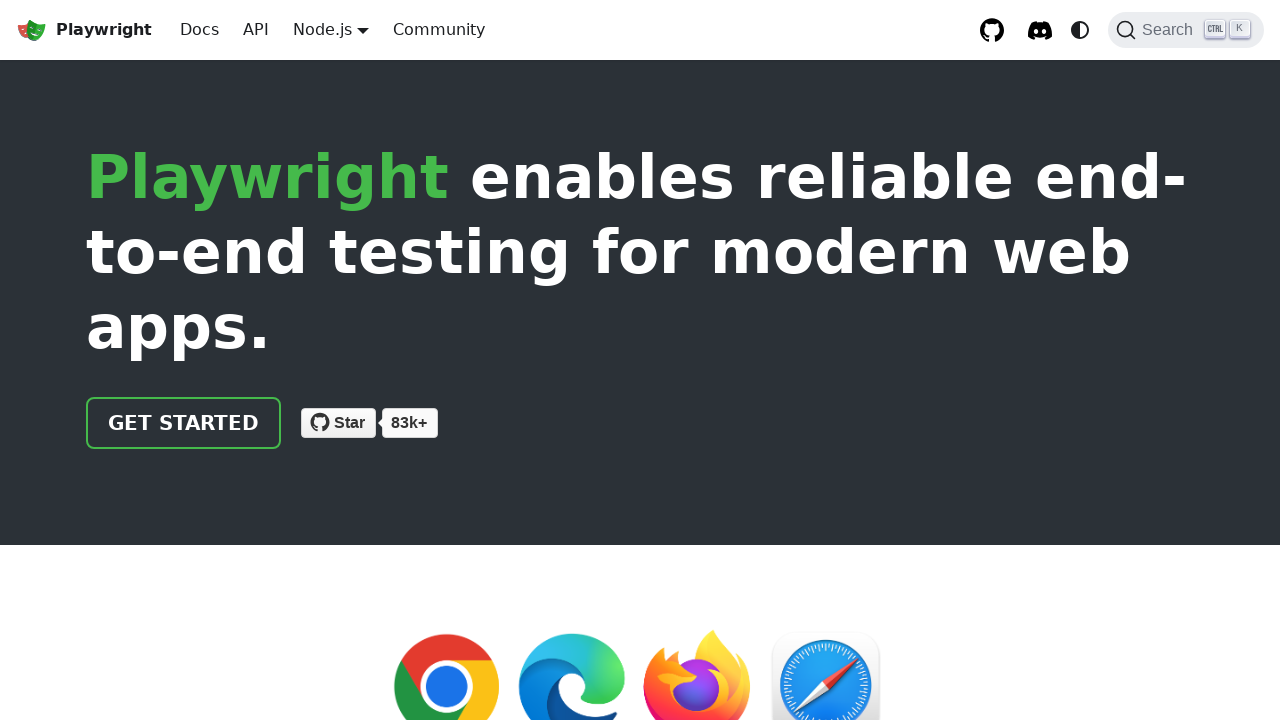

Clicked 'Get started' link at (184, 423) on text=Get started
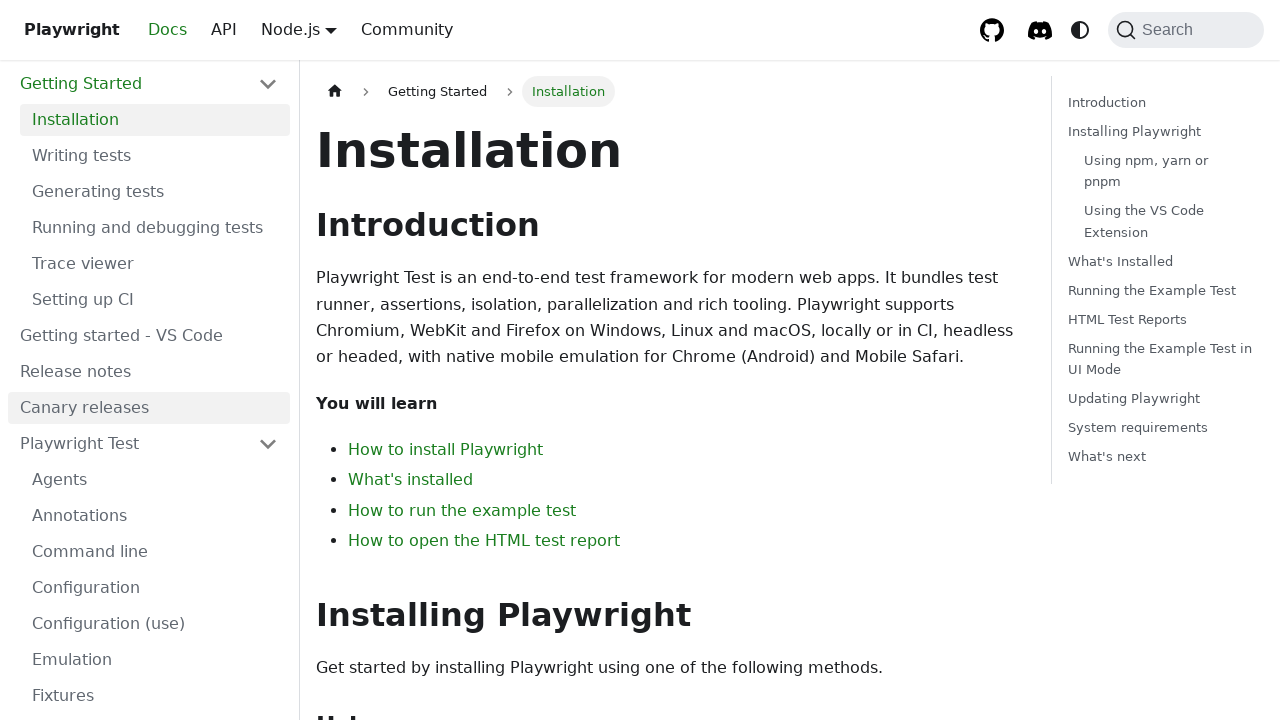

Navigated to Playwright intro documentation page
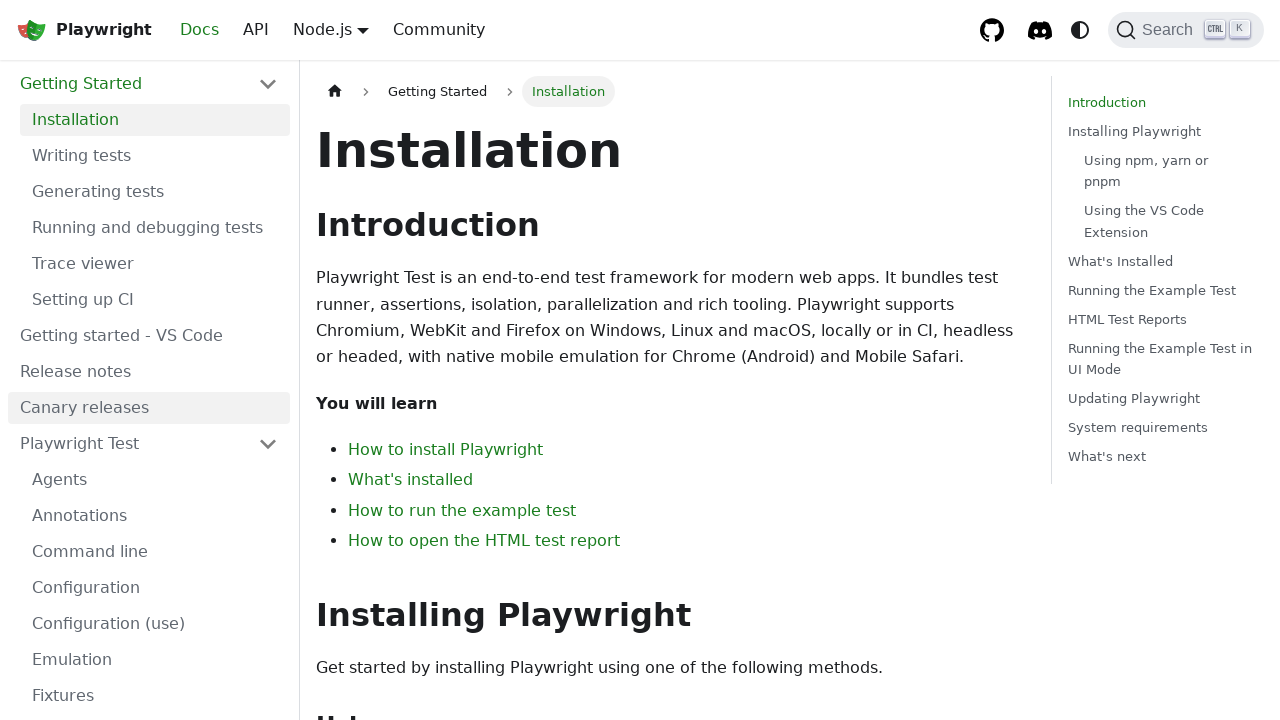

Clicked the 5th visible button at (995, 361) on button:visible >> nth=5
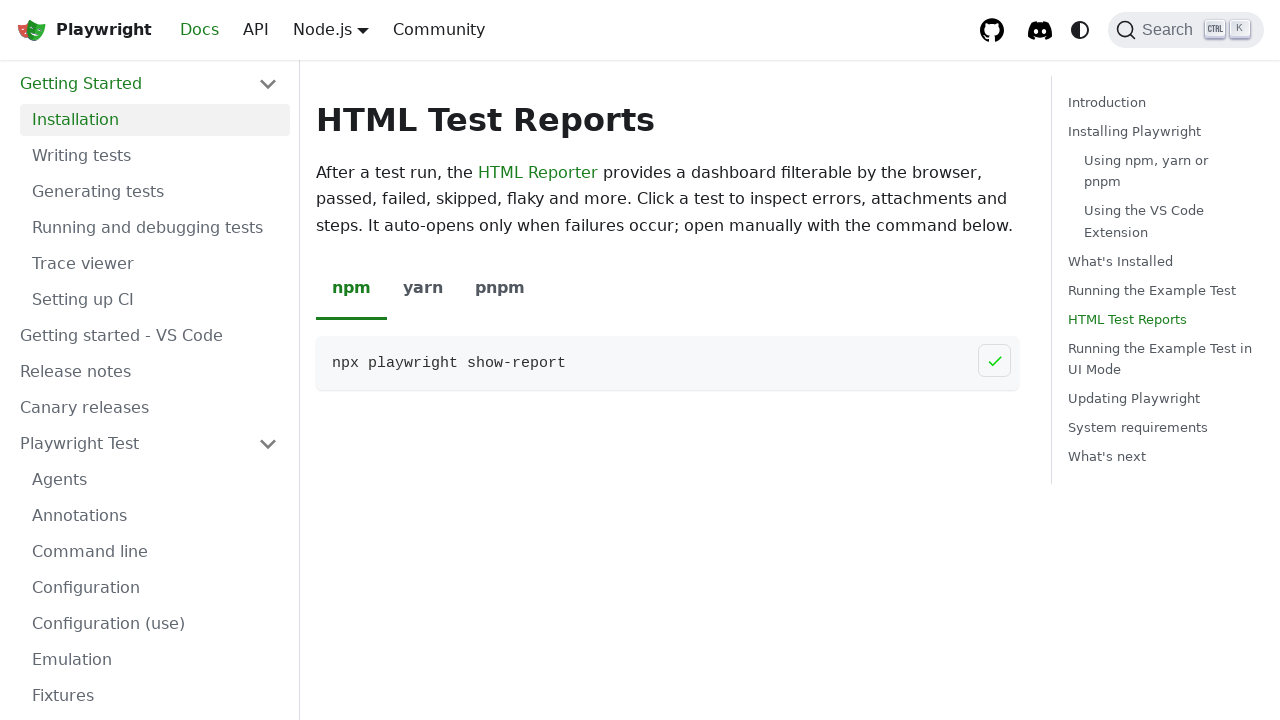

Clicked the 2nd visible button at (1186, 30) on button >> visible=true >> nth=1
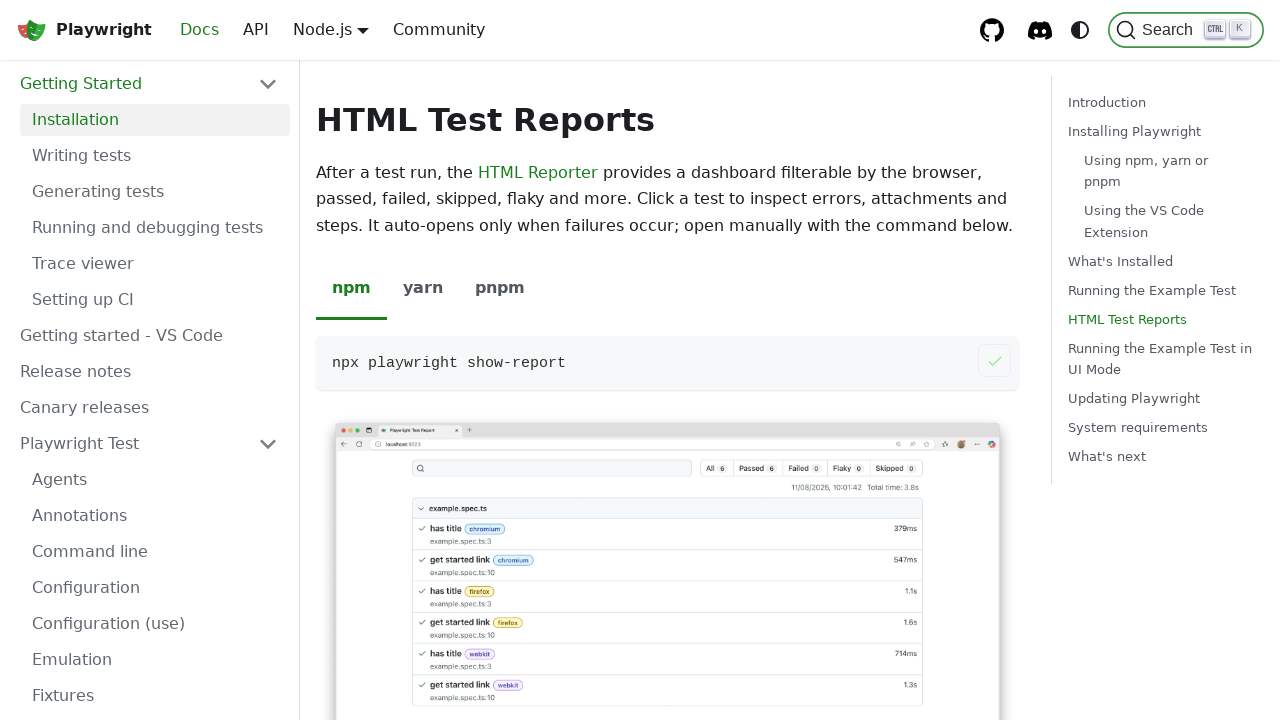

Navigated to Visual Studio Code website
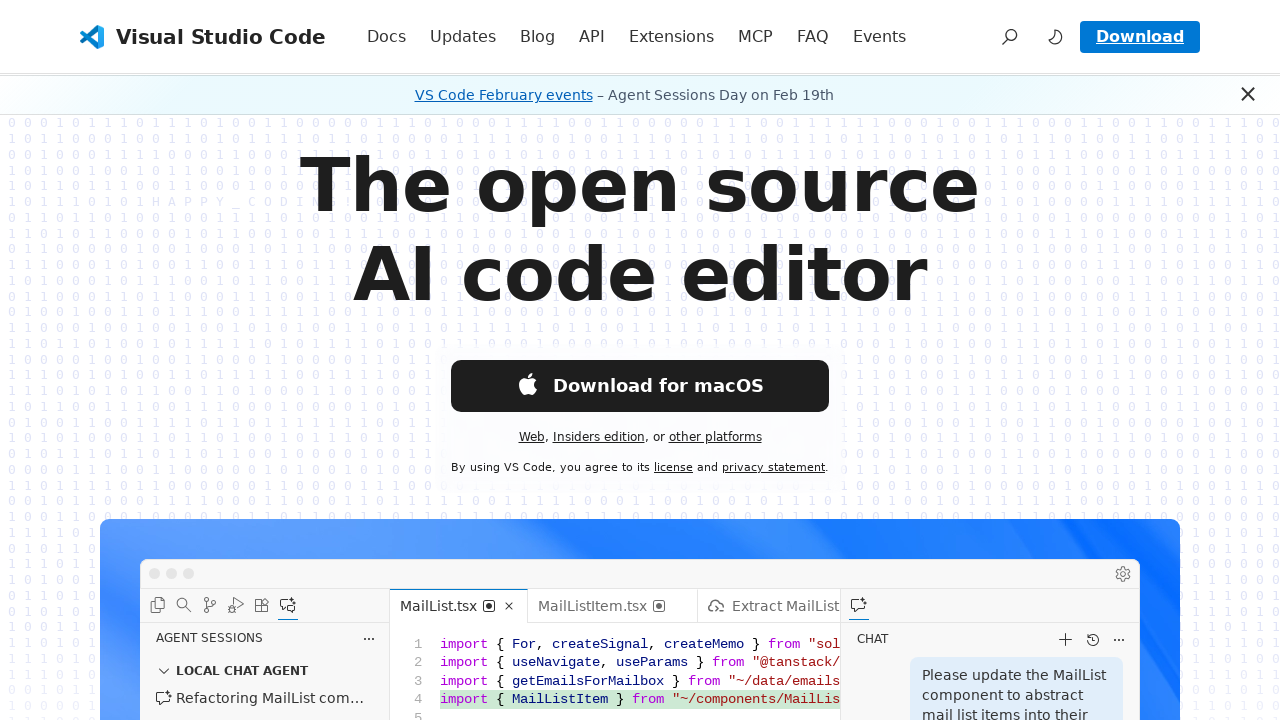

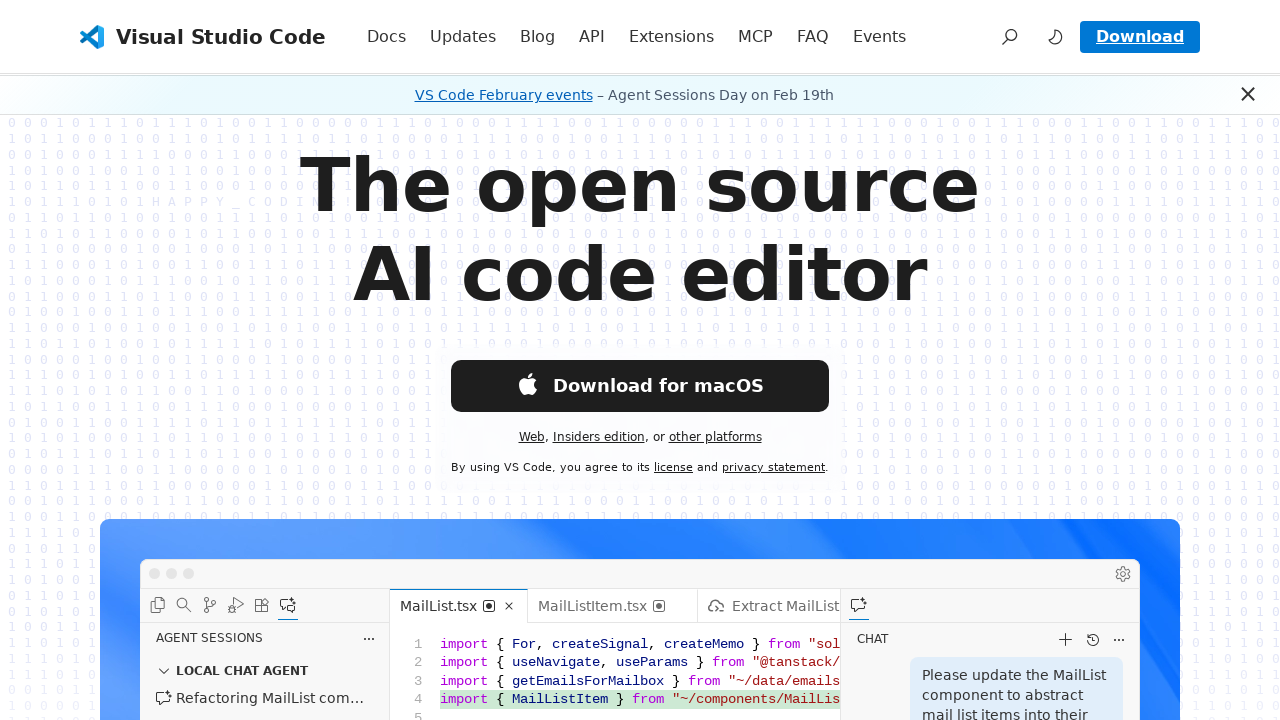